Tests interaction with iframes by filling a text field inside frame_1

Starting URL: https://ui.vision/demo/webtest/frames/

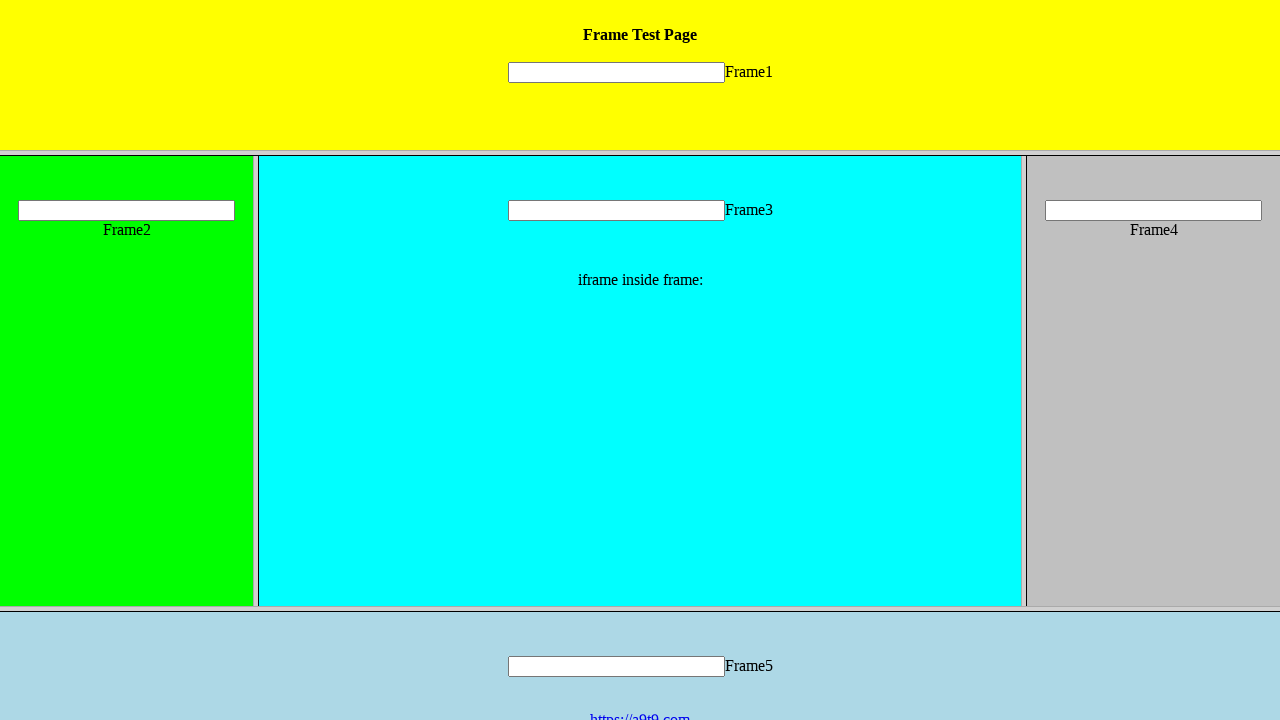

Located frame_1 using frame locator
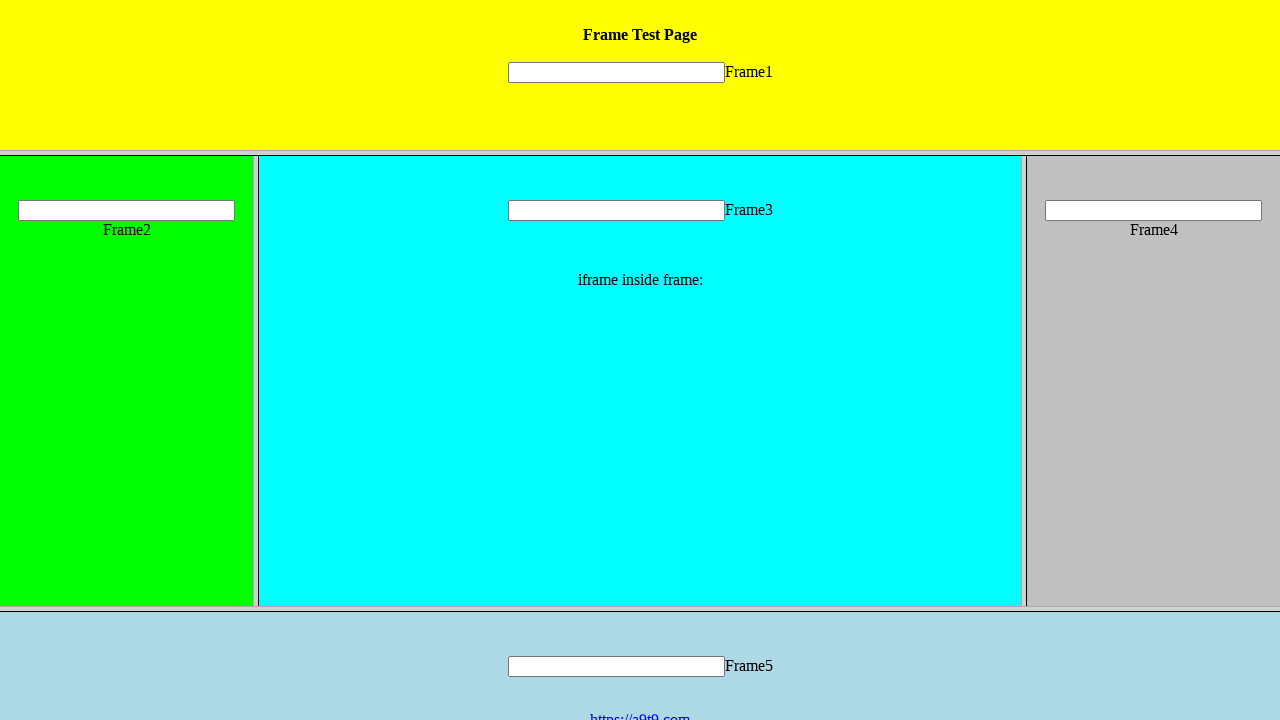

Filled text field 'mytext1' inside frame_1 with 'Hello' on [src="frame_1.html"] >> internal:control=enter-frame >> [name="mytext1"]
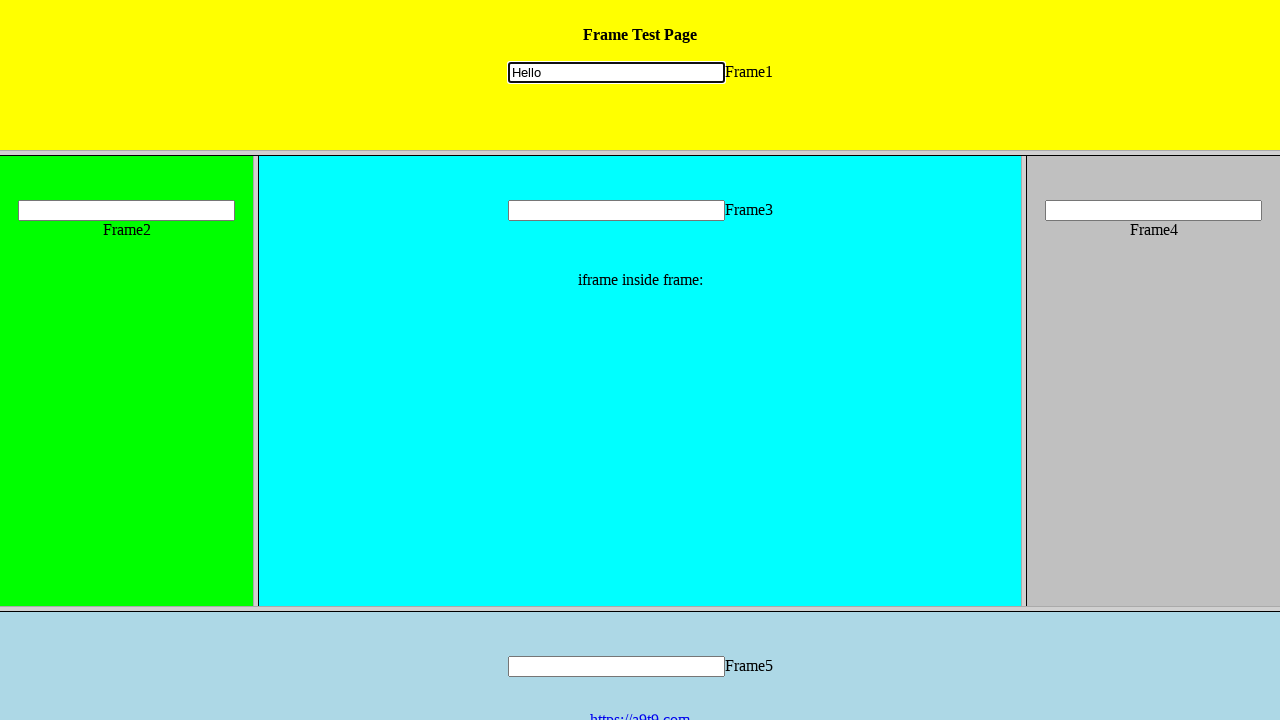

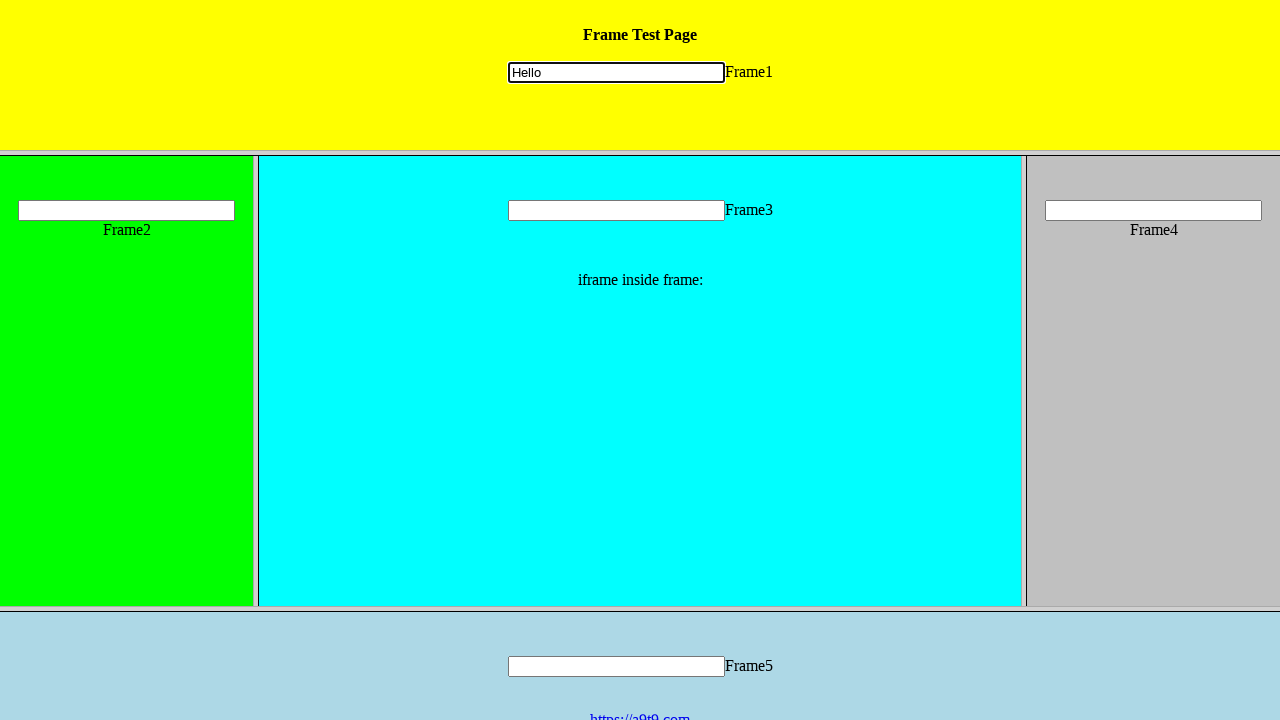